Tests that the Nome field accepts an empty string

Starting URL: https://tc-1-final-parte1.vercel.app/

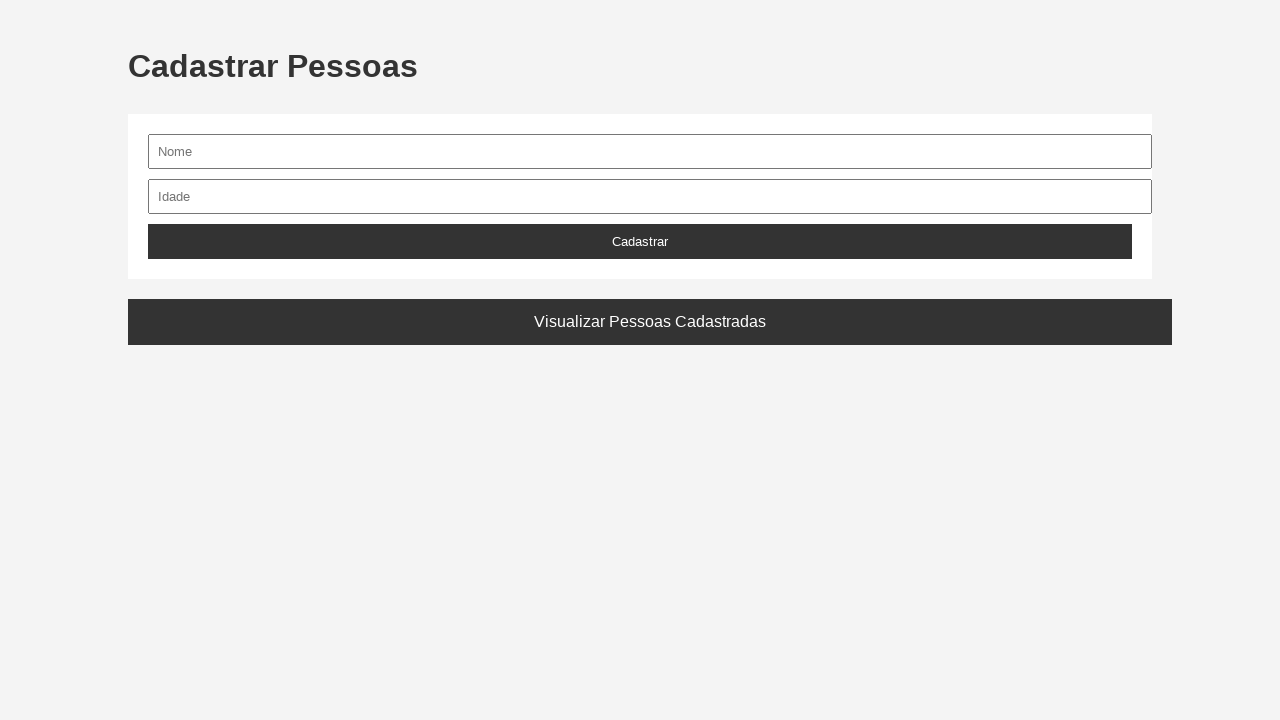

Filled Nome field with empty string on #nome
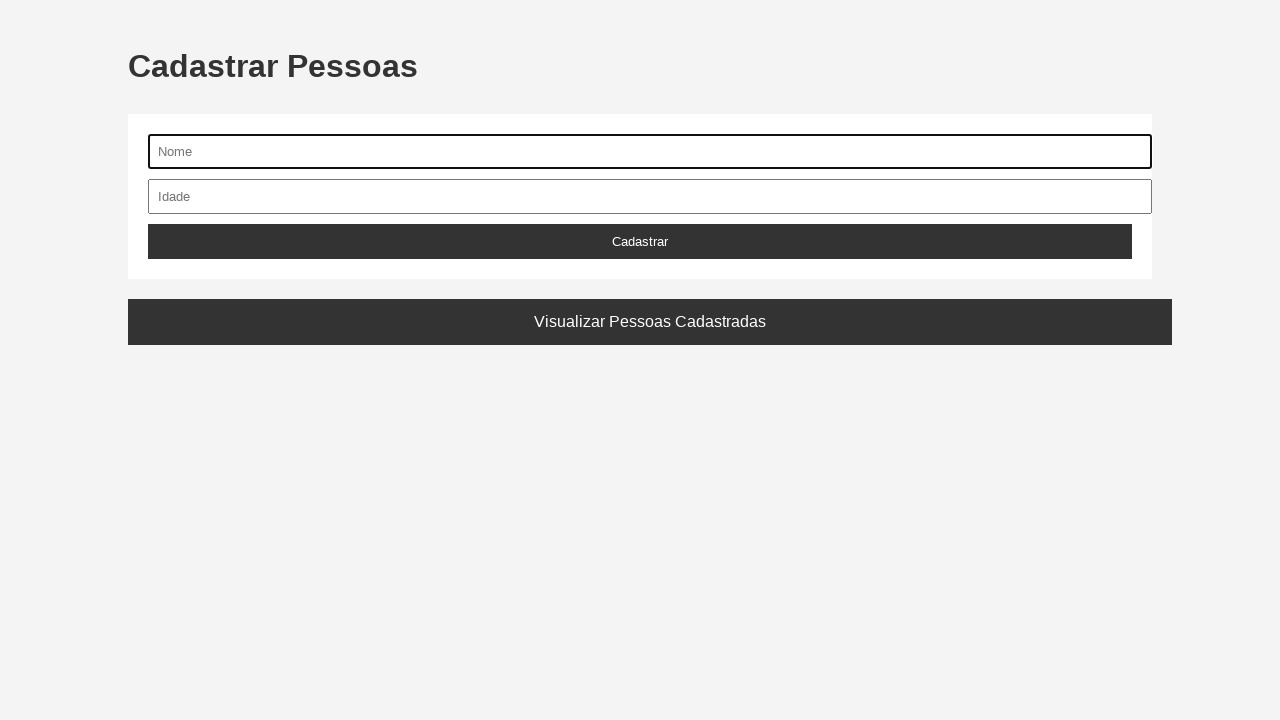

Verified that Nome field contains empty string
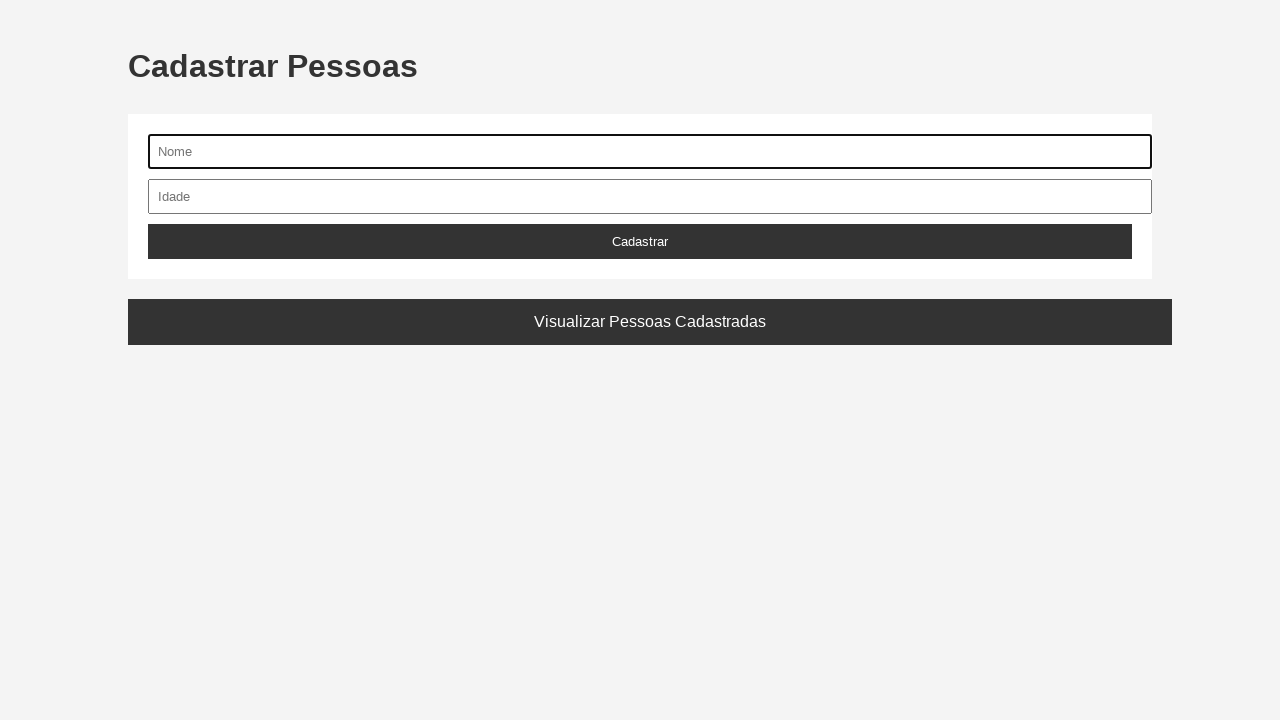

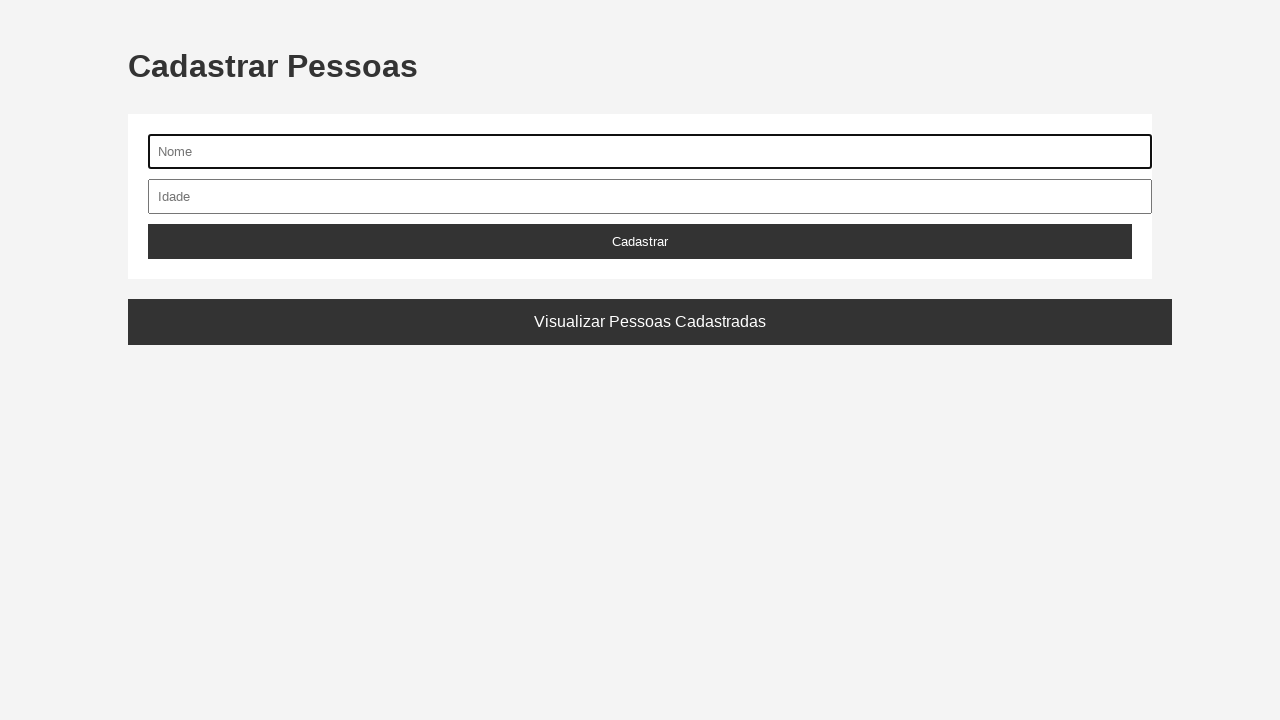